Tests navigation to the registration page by clicking the registration link and verifying the URL changes to the registration page.

Starting URL: https://qa.koel.app/

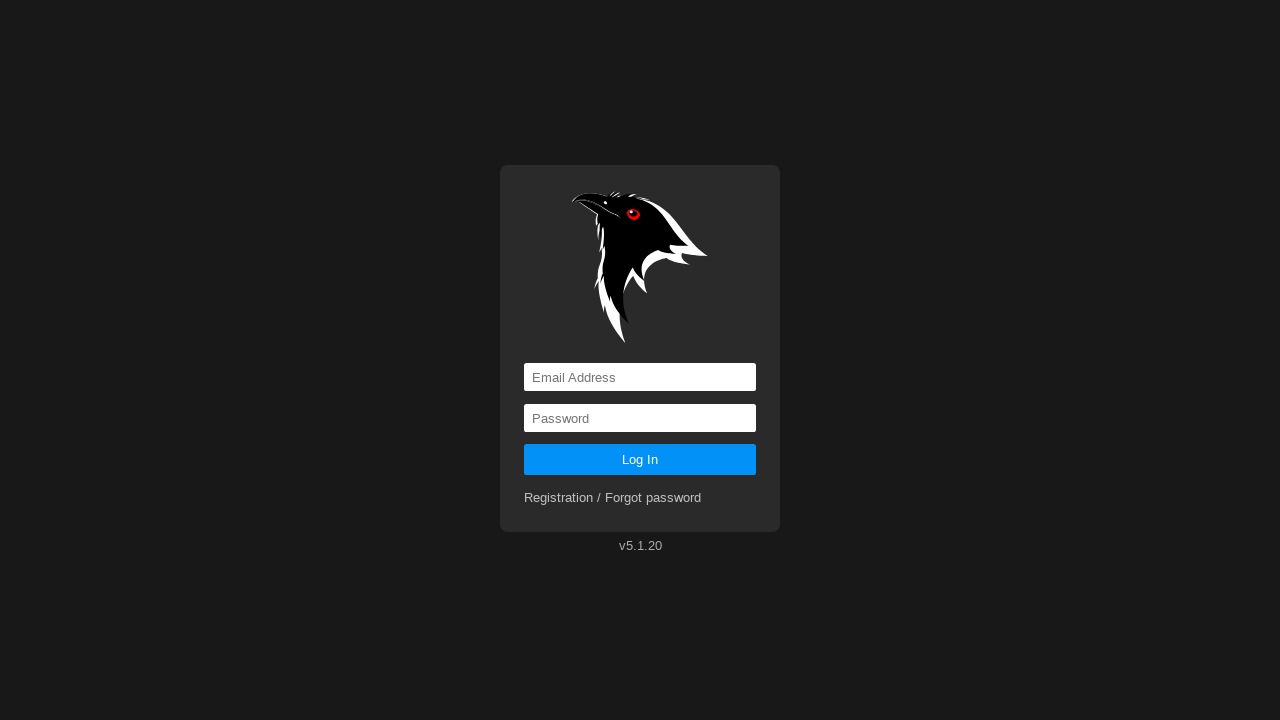

Clicked on the registration link at (613, 498) on a[href='registration']
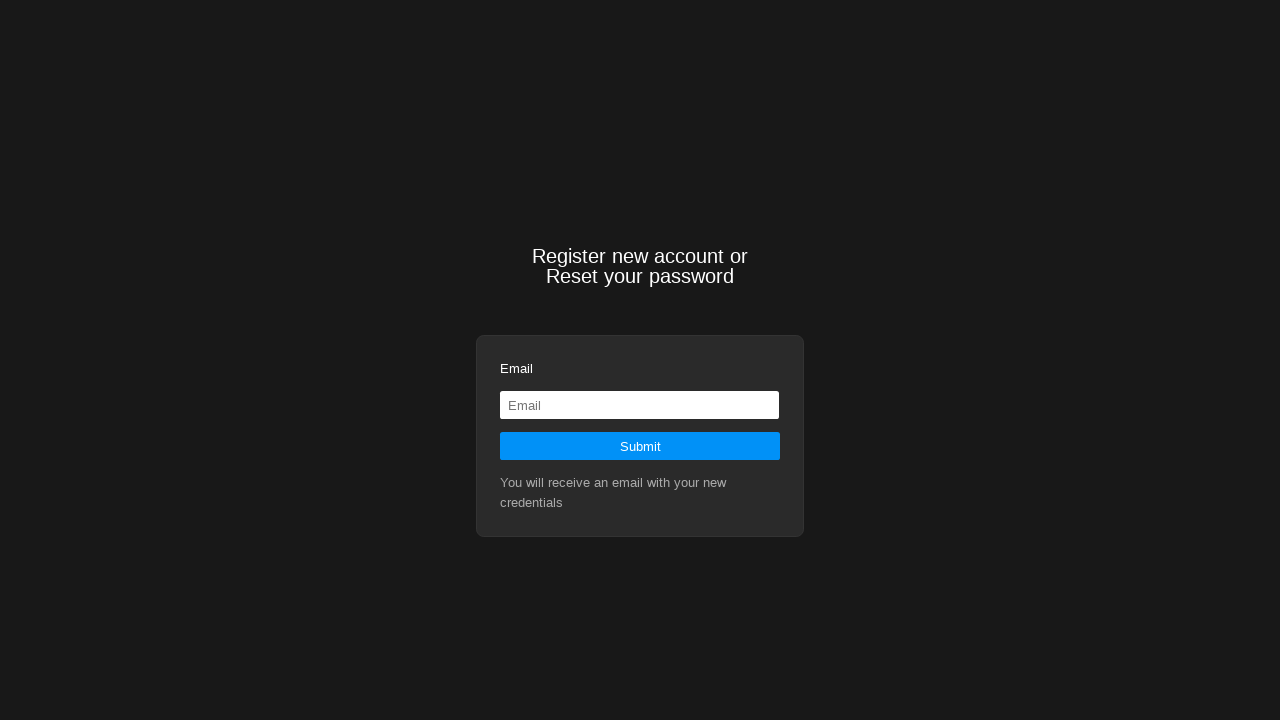

Waited for navigation to registration page URL
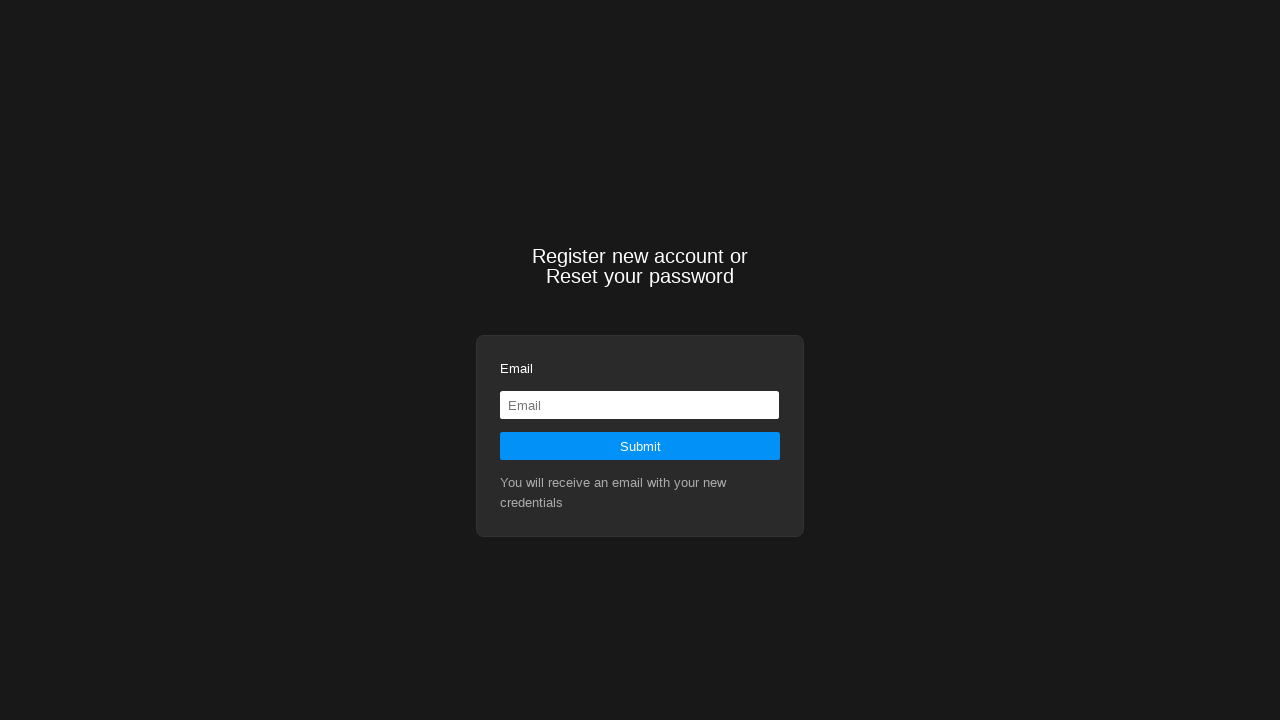

Verified current URL is the registration page
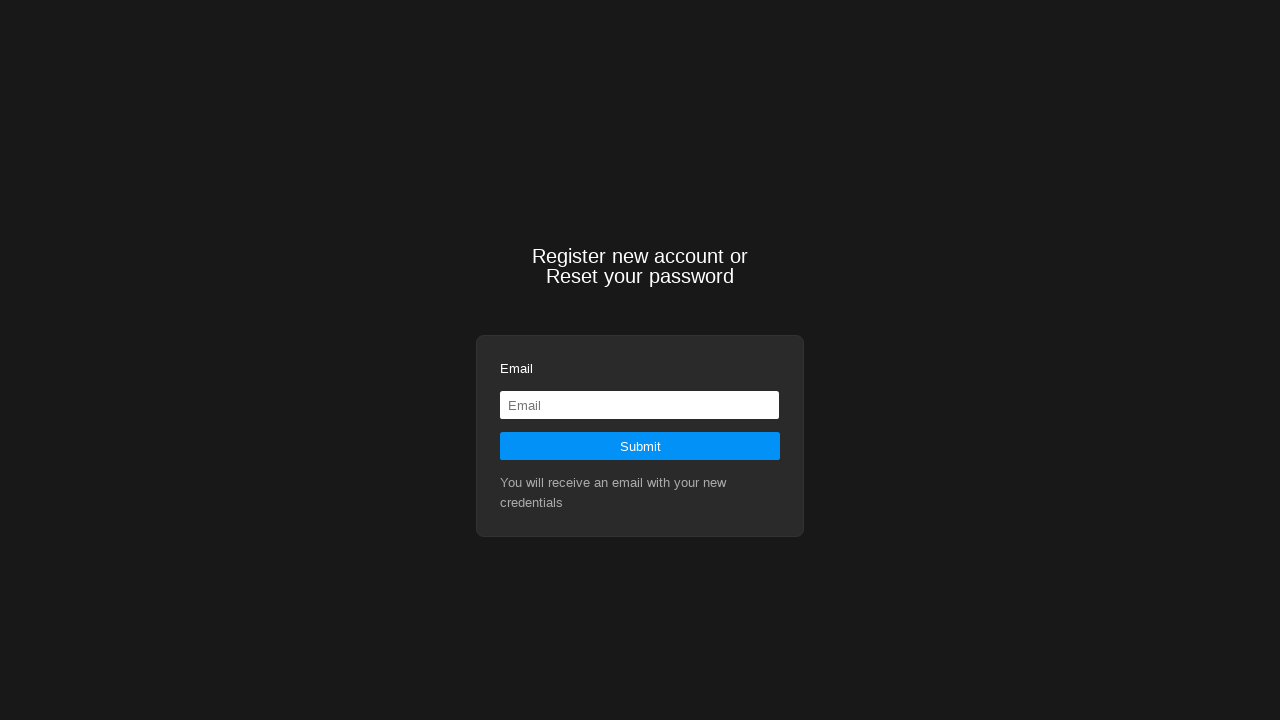

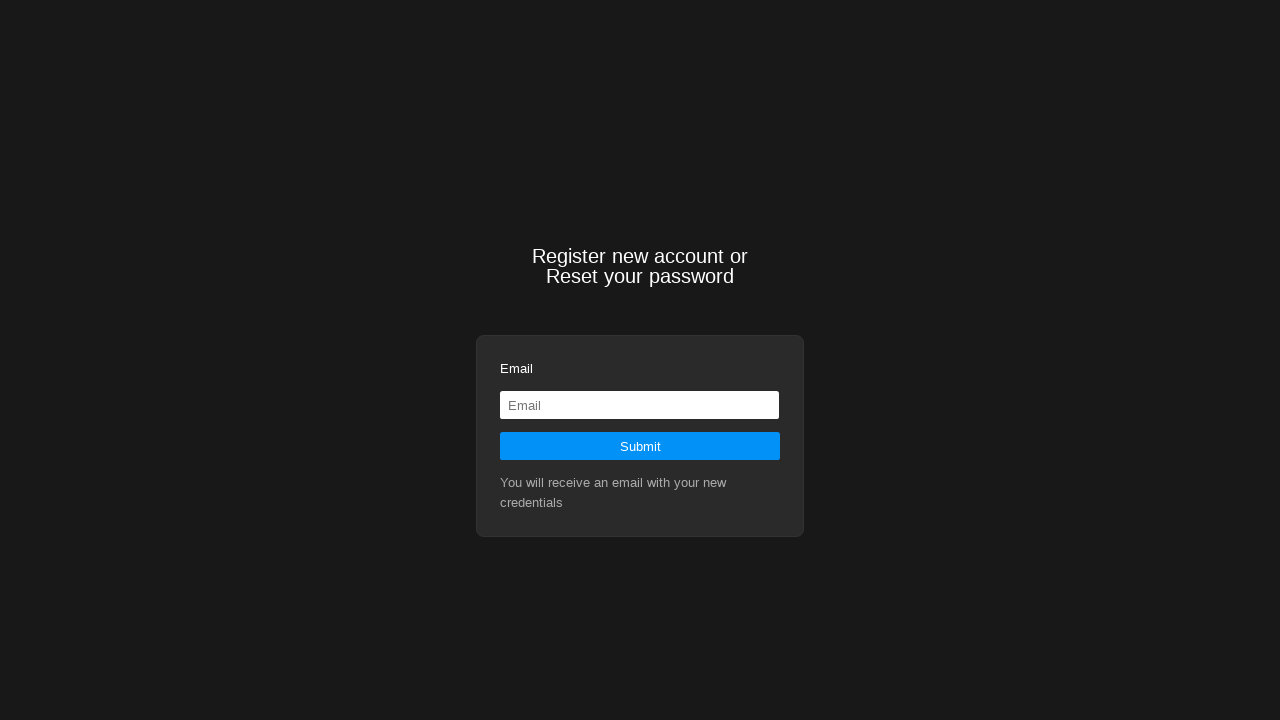